Tests the search functionality on the Soria Public Library website by entering a search term, switching to the results tab, and verifying the search results are displayed.

Starting URL: https://bibliotecas.jcyl.es/web/es/bibliotecasoria/biblioteca-publica-soria.html

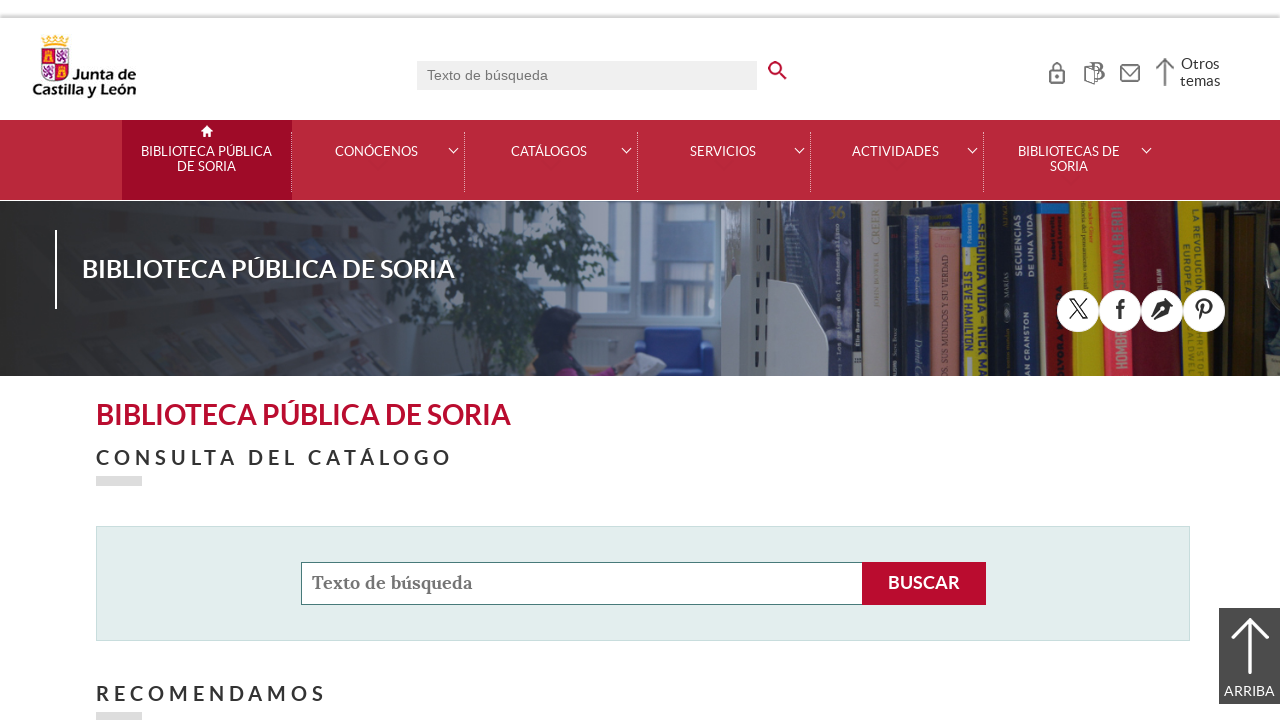

Clicked on the search input field at (582, 583) on #cadena
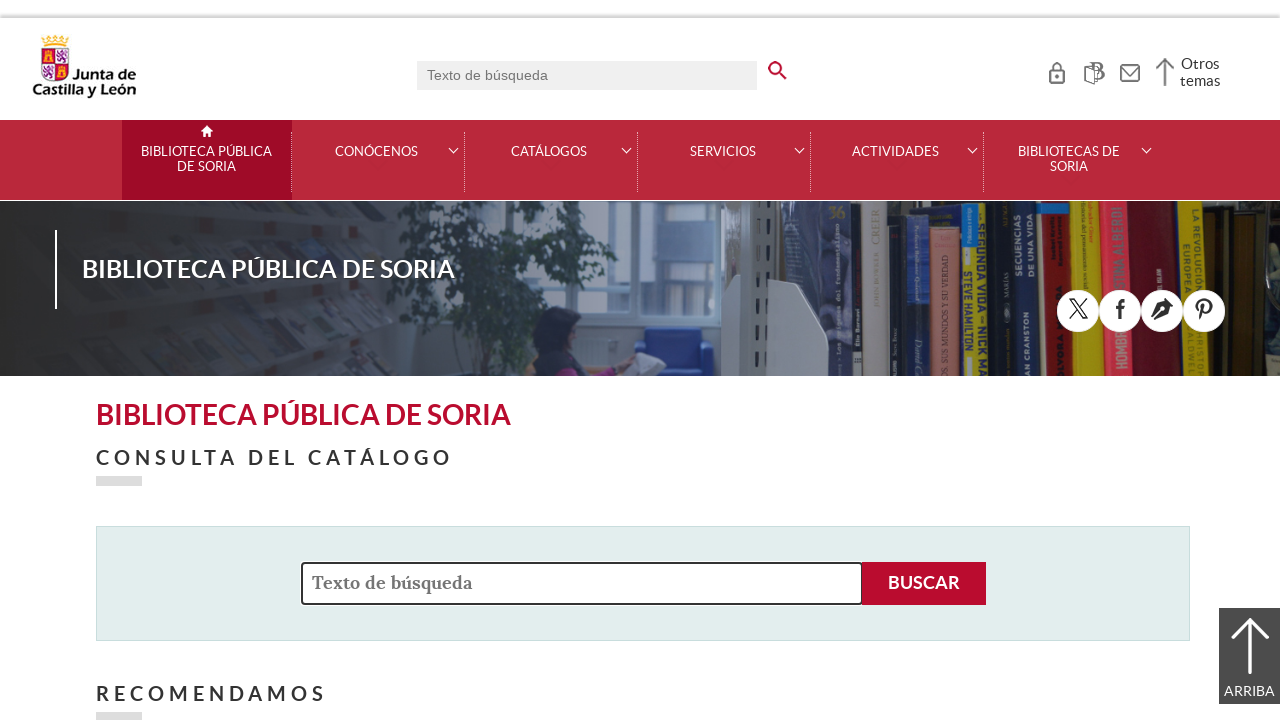

Filled search field with 'Numancia' on #cadena
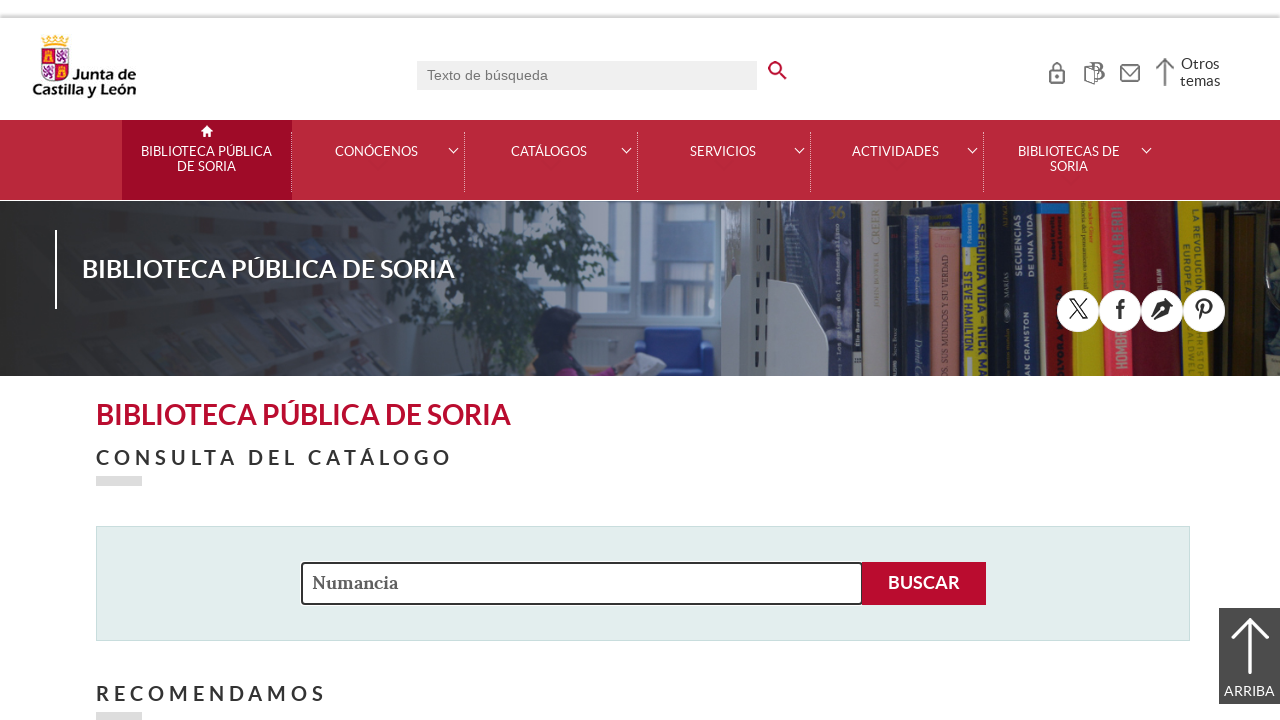

Pressed Enter to submit search query on #cadena
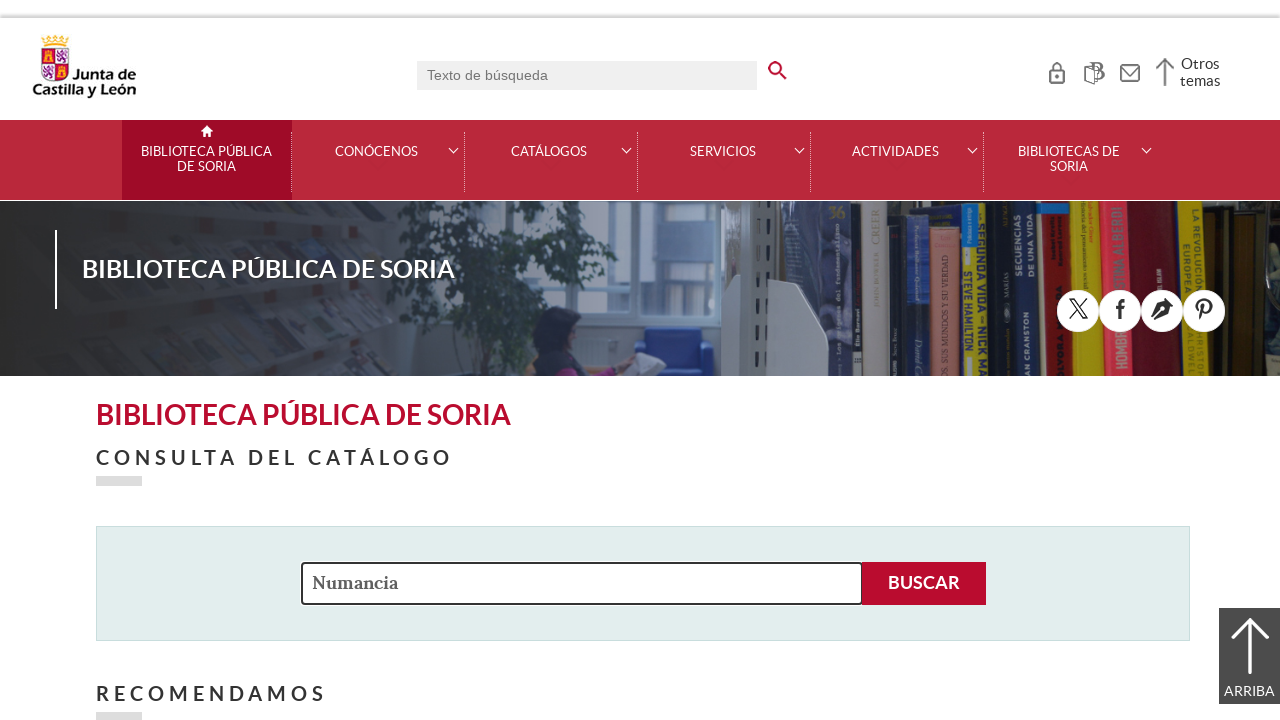

Search results page opened in new tab
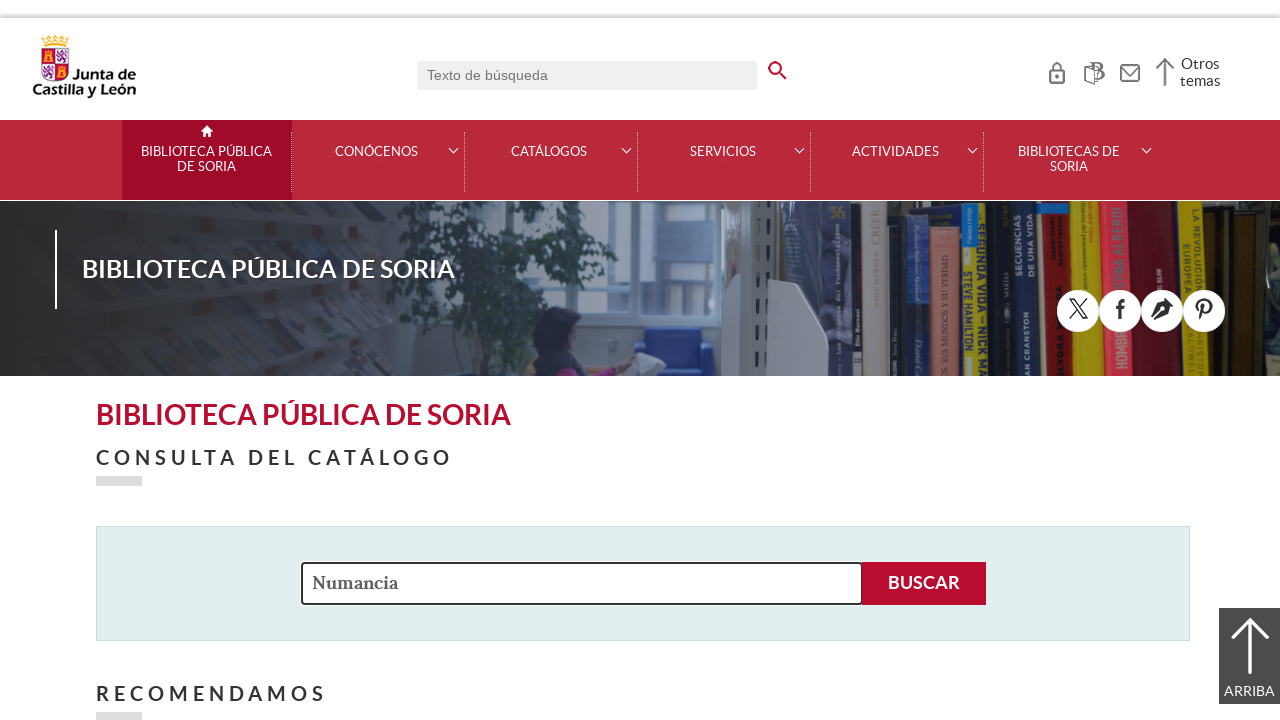

Switched to results tab and waited for page to load
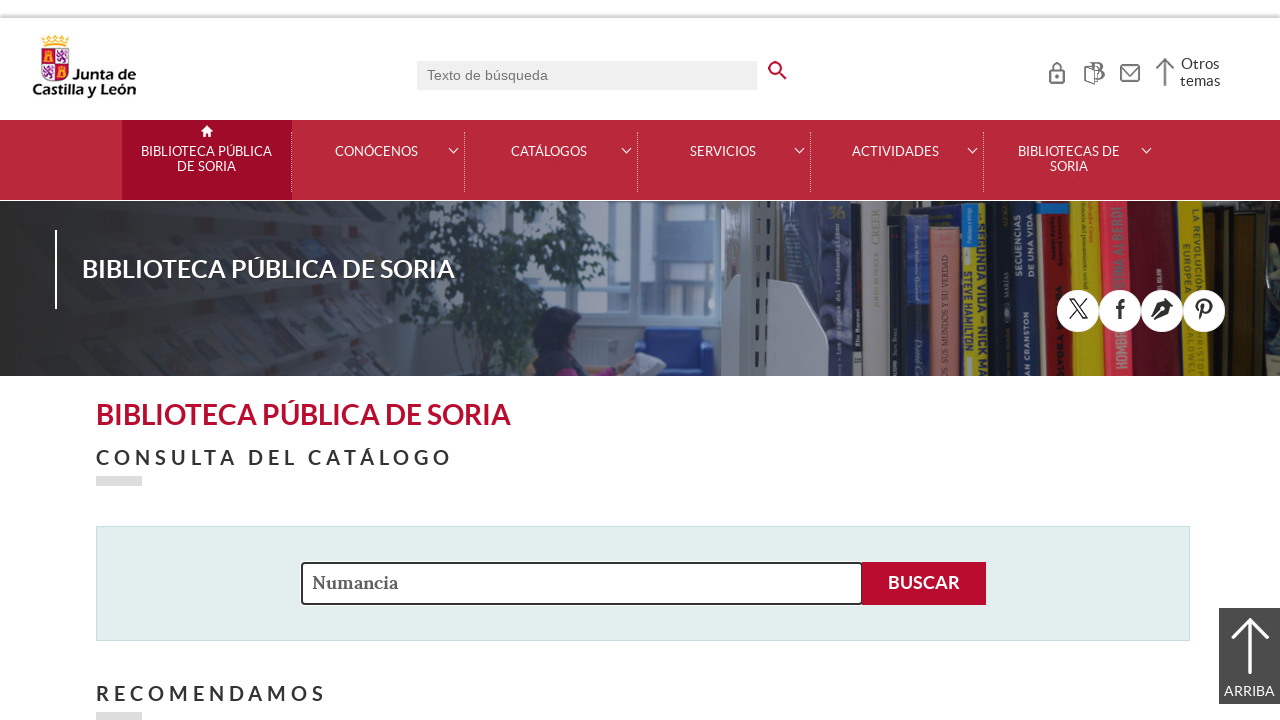

Search results element '.main_h2_2' is now present
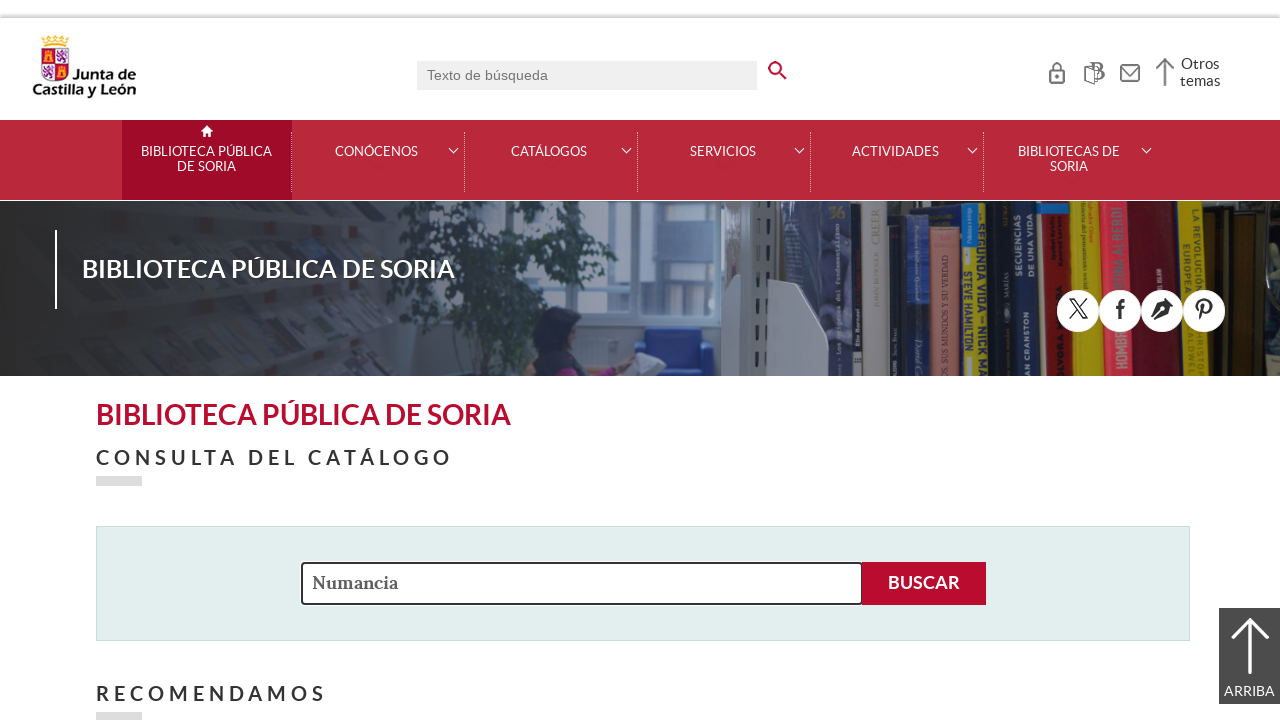

Retrieved search results text: '(405 Registros)'
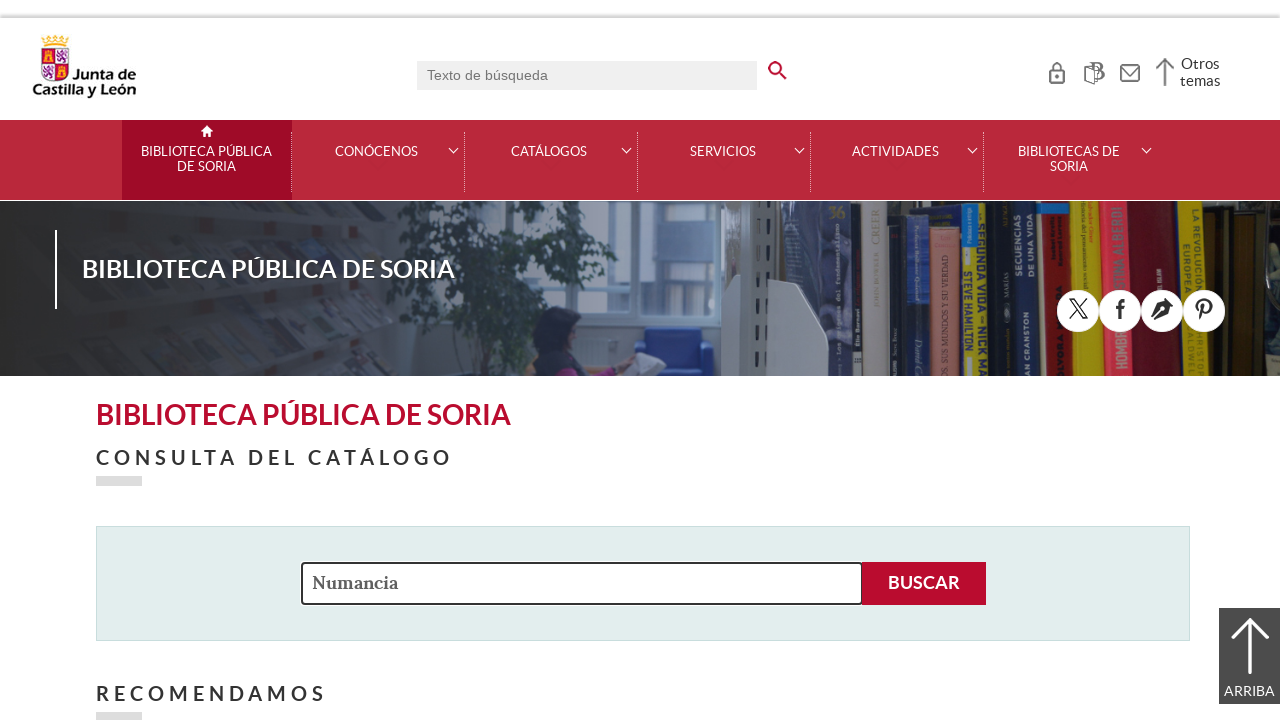

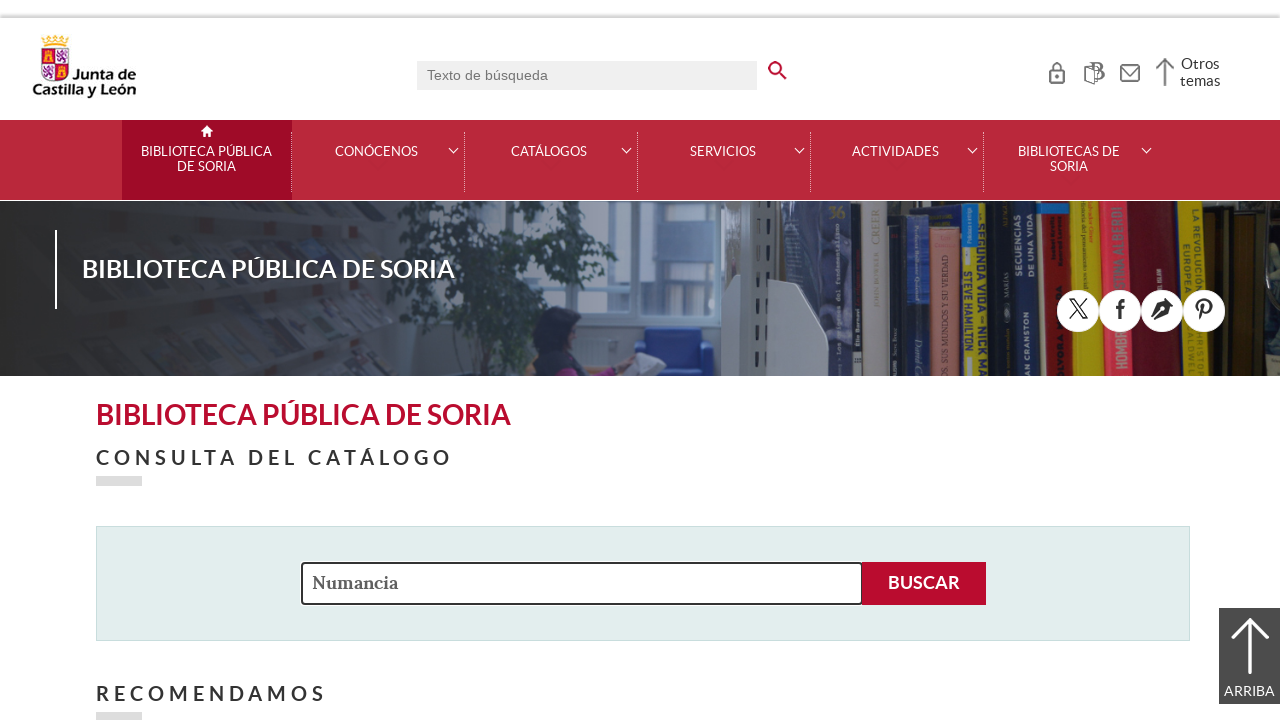